Tests the login page behavior by clicking the login button without entering credentials, simulating an error state validation.

Starting URL: https://topsint.com/topserp/index.php

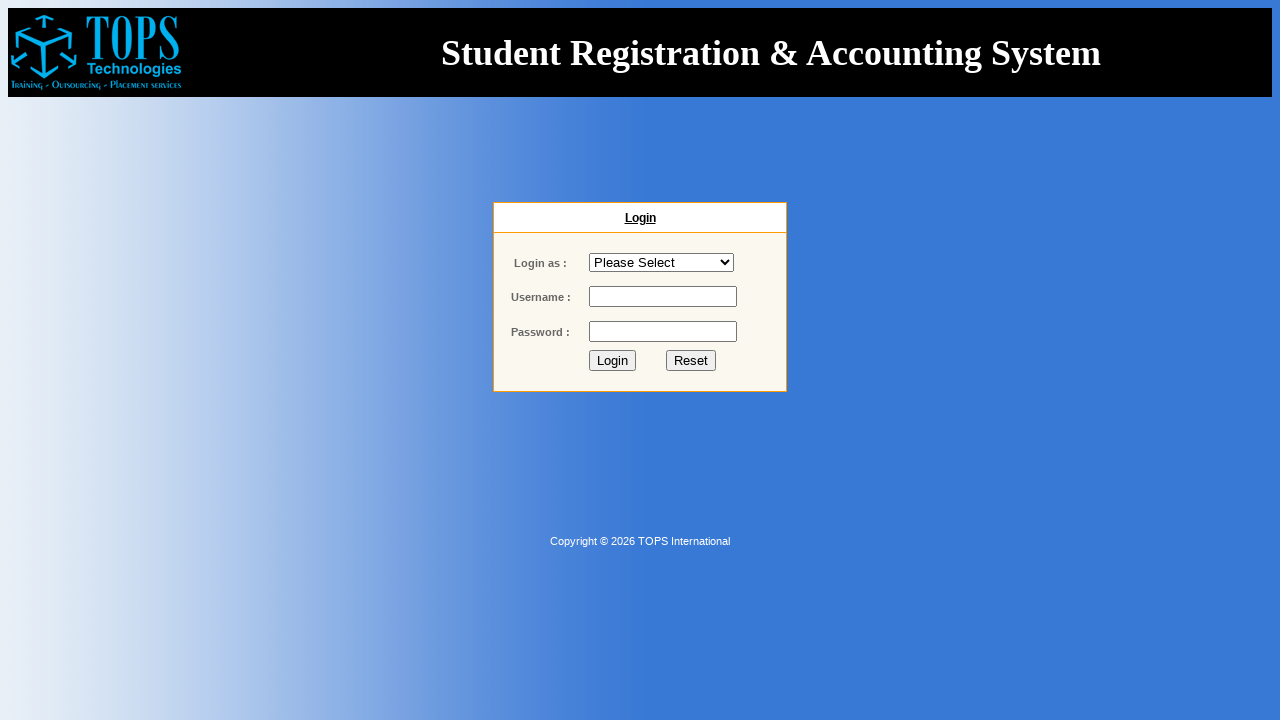

Clicked login button without entering credentials to simulate error state at (612, 360) on input[name='btn_login']
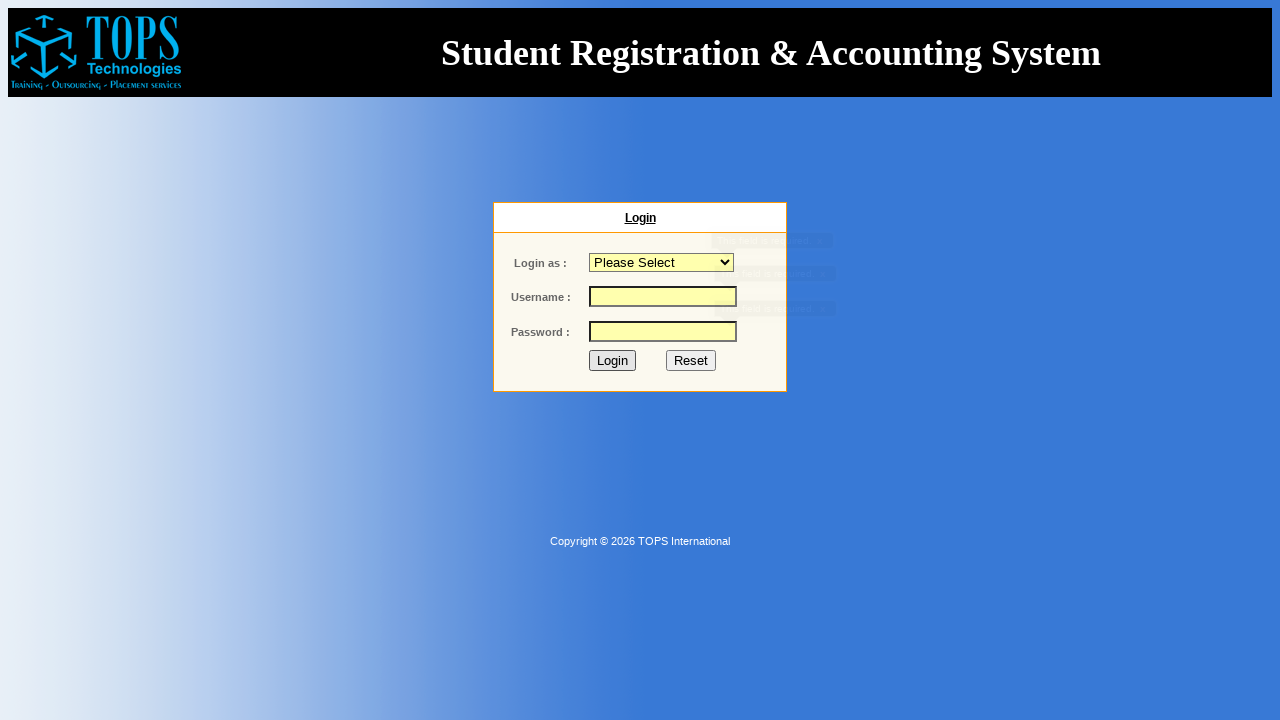

Page loaded after login button click, network idle detected
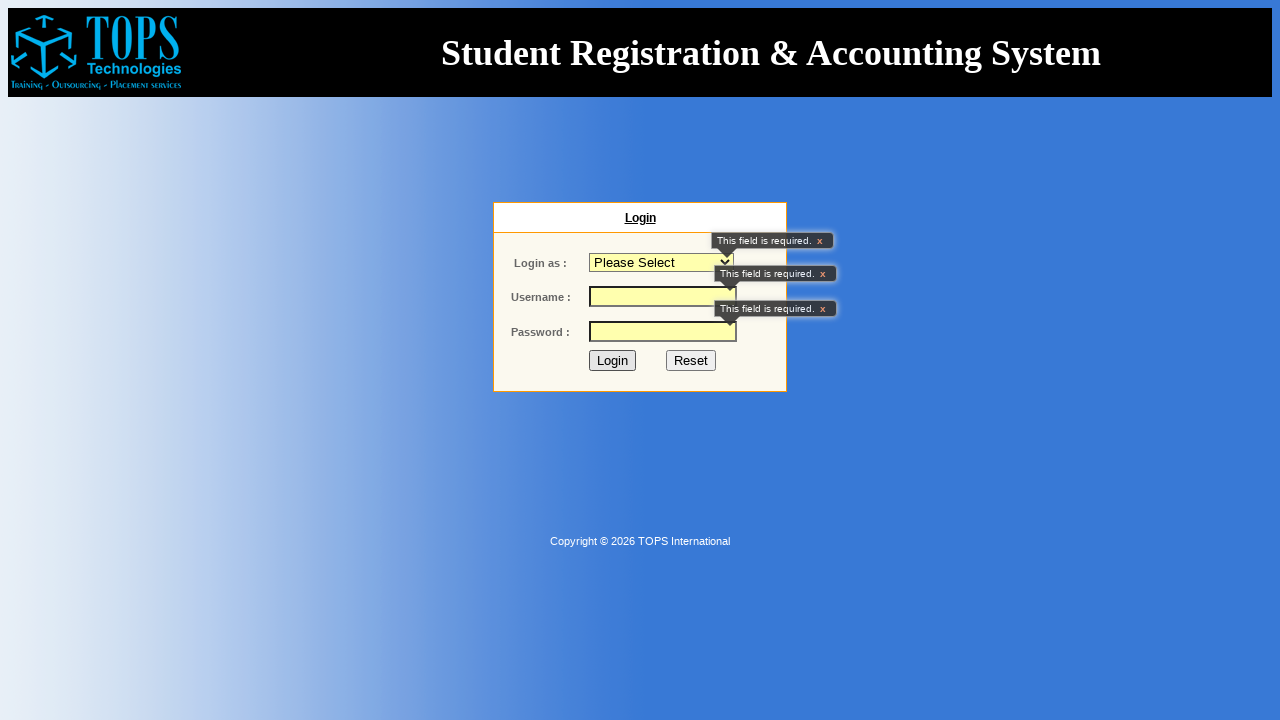

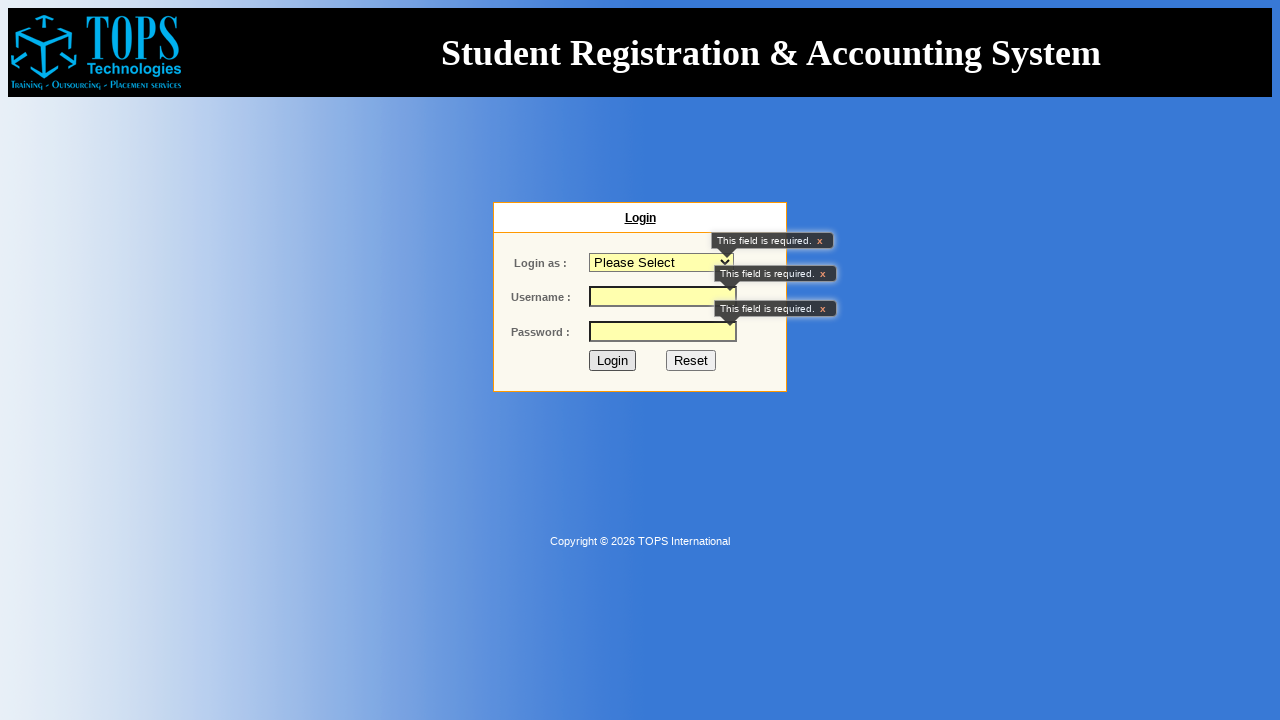